Tests drag and drop functionality by dragging a draggable element and dropping it onto a droppable target area on the jQuery UI demo page

Starting URL: https://jqueryui.com/resources/demos/droppable/default.html

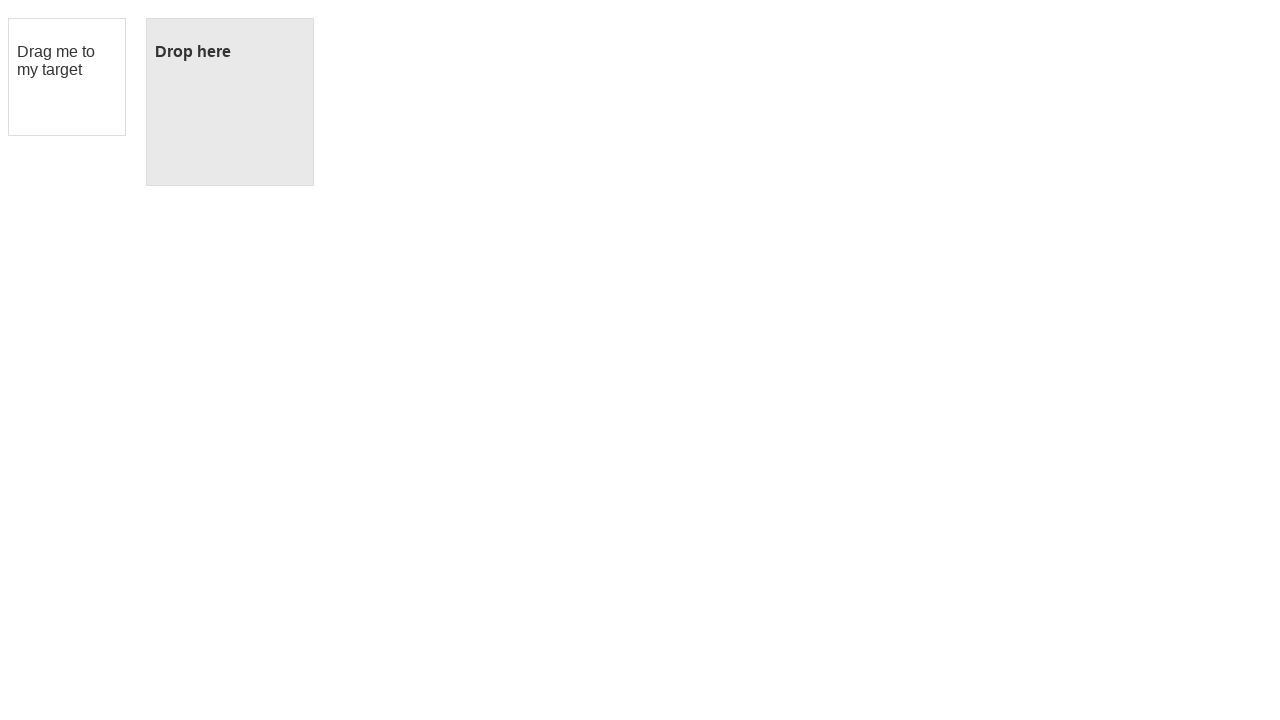

Dragged the draggable element to the droppable target area at (230, 102)
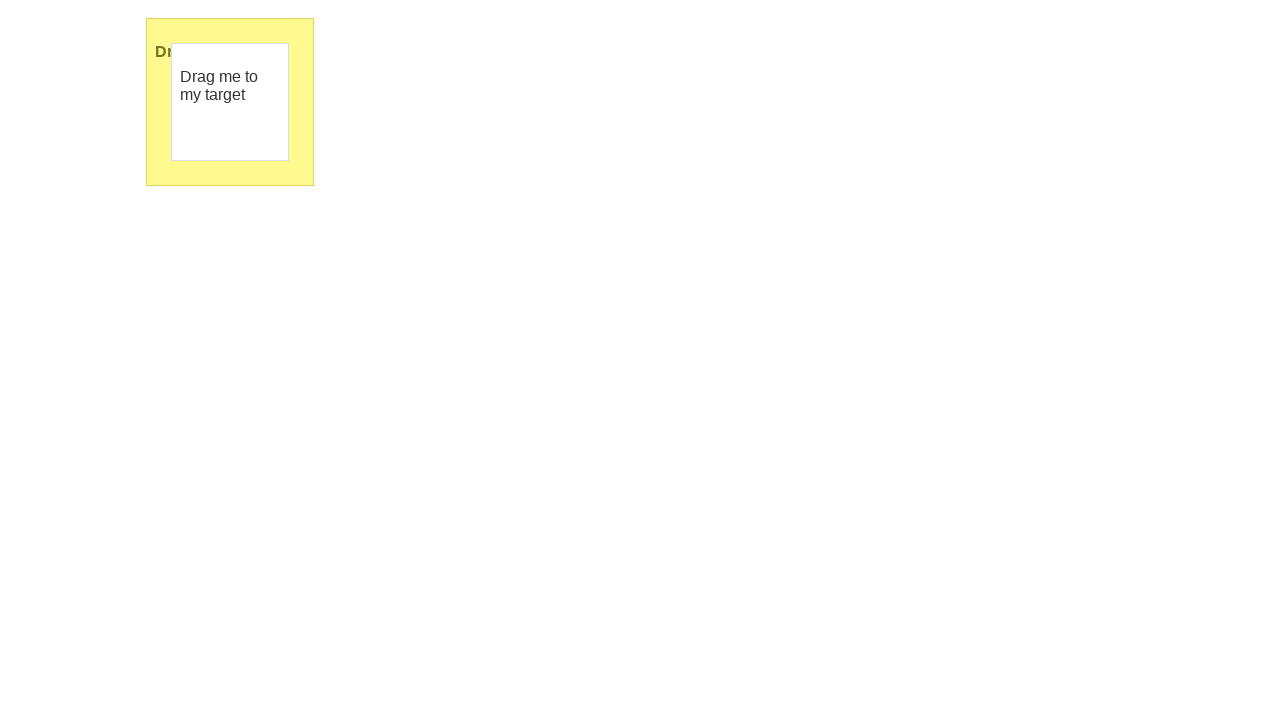

Waited for the drop action to complete visually
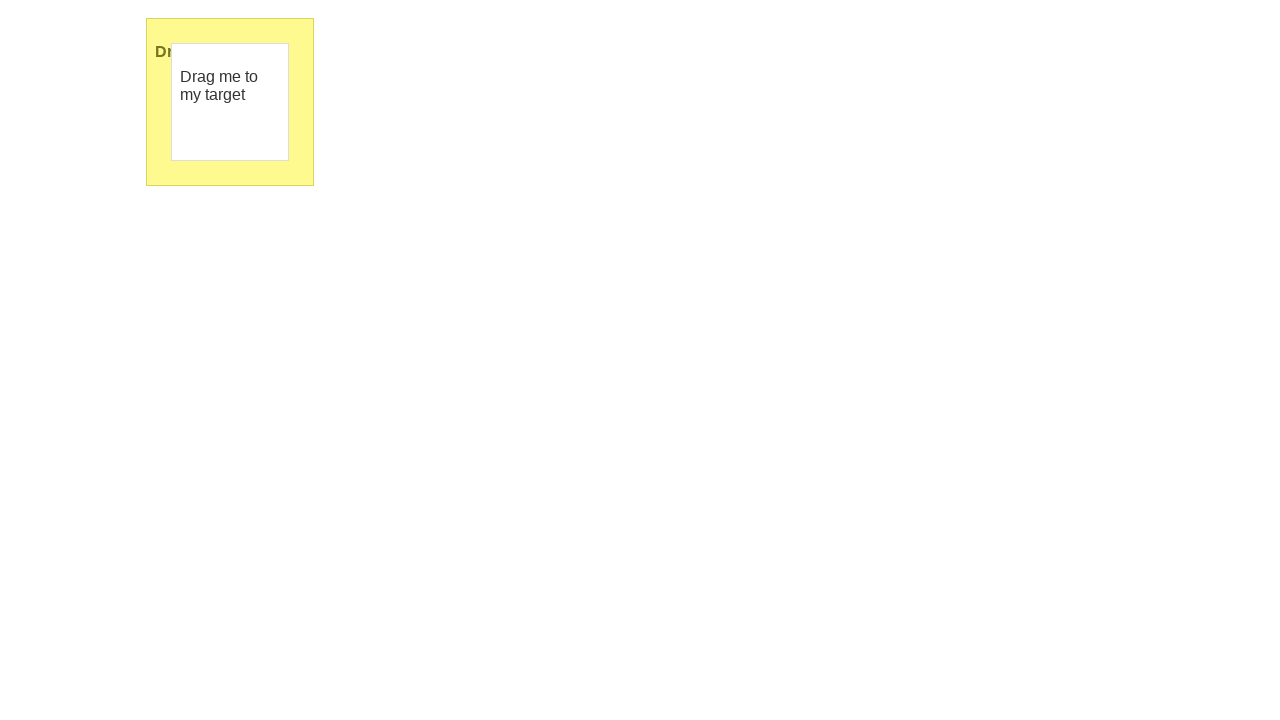

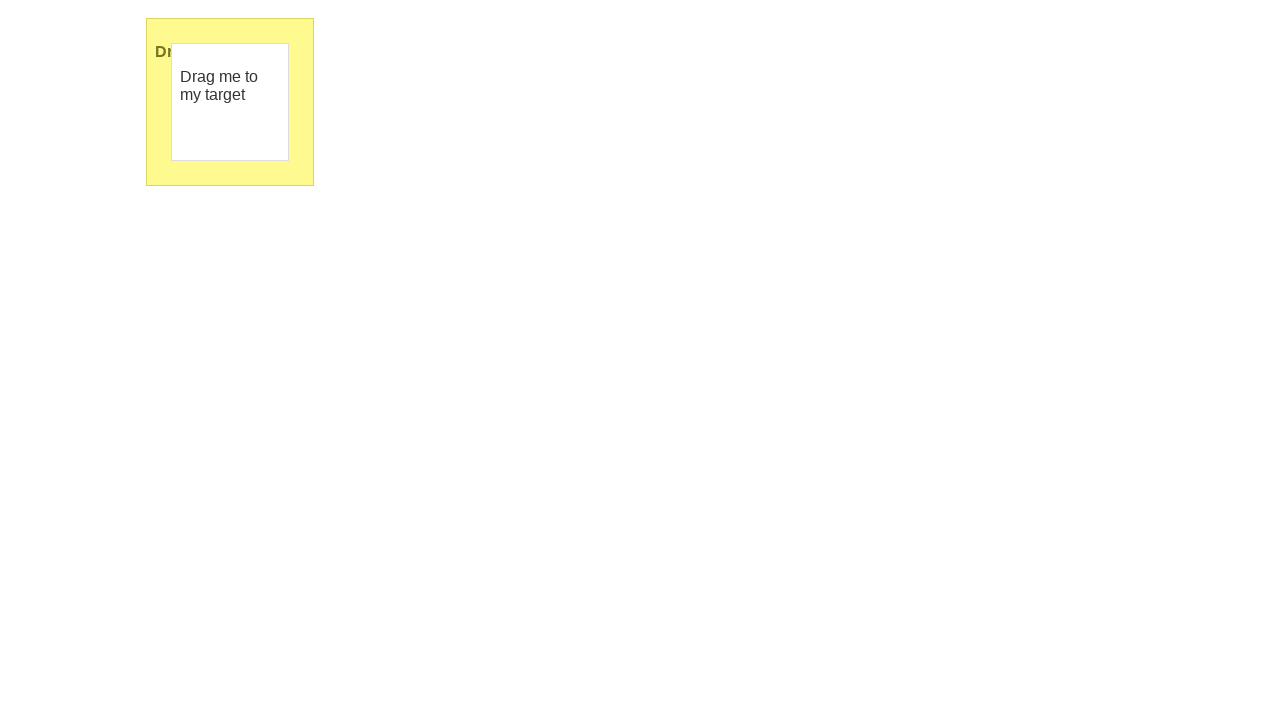